Tests file upload functionality by selecting a file and submitting the upload form, then verifying the upload was successful

Starting URL: https://the-internet.herokuapp.com/upload

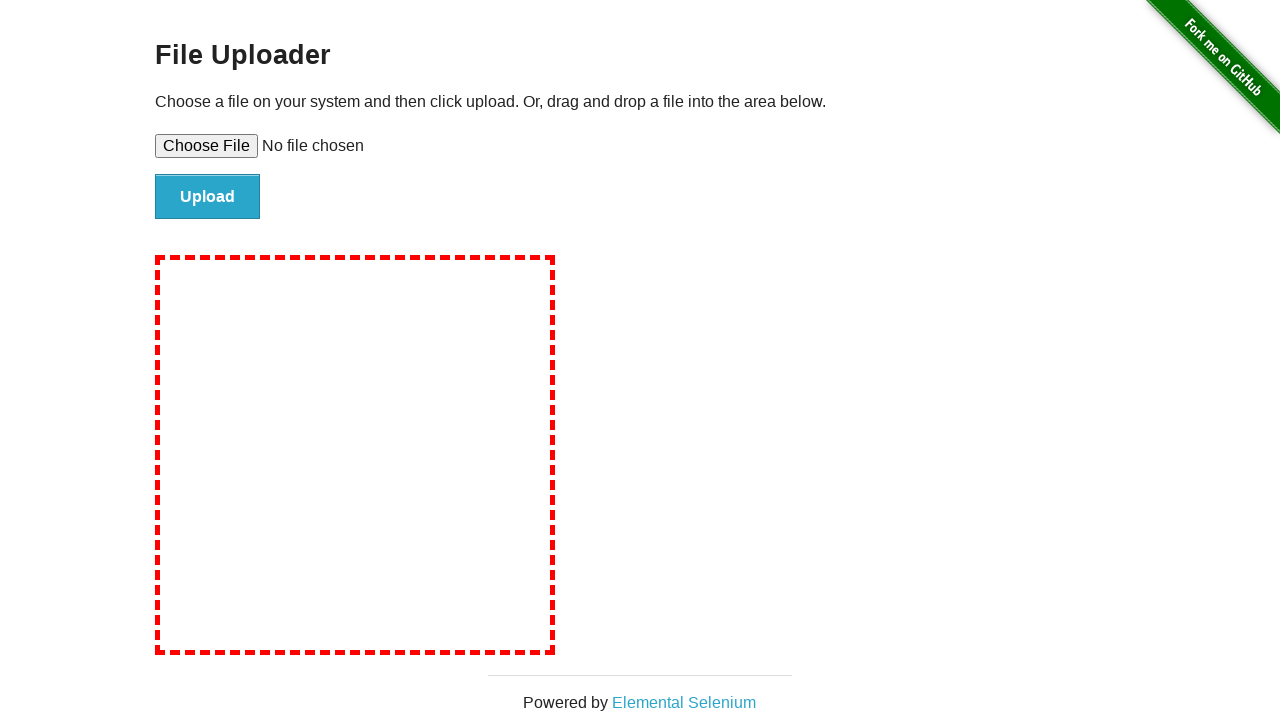

Located the file upload input element
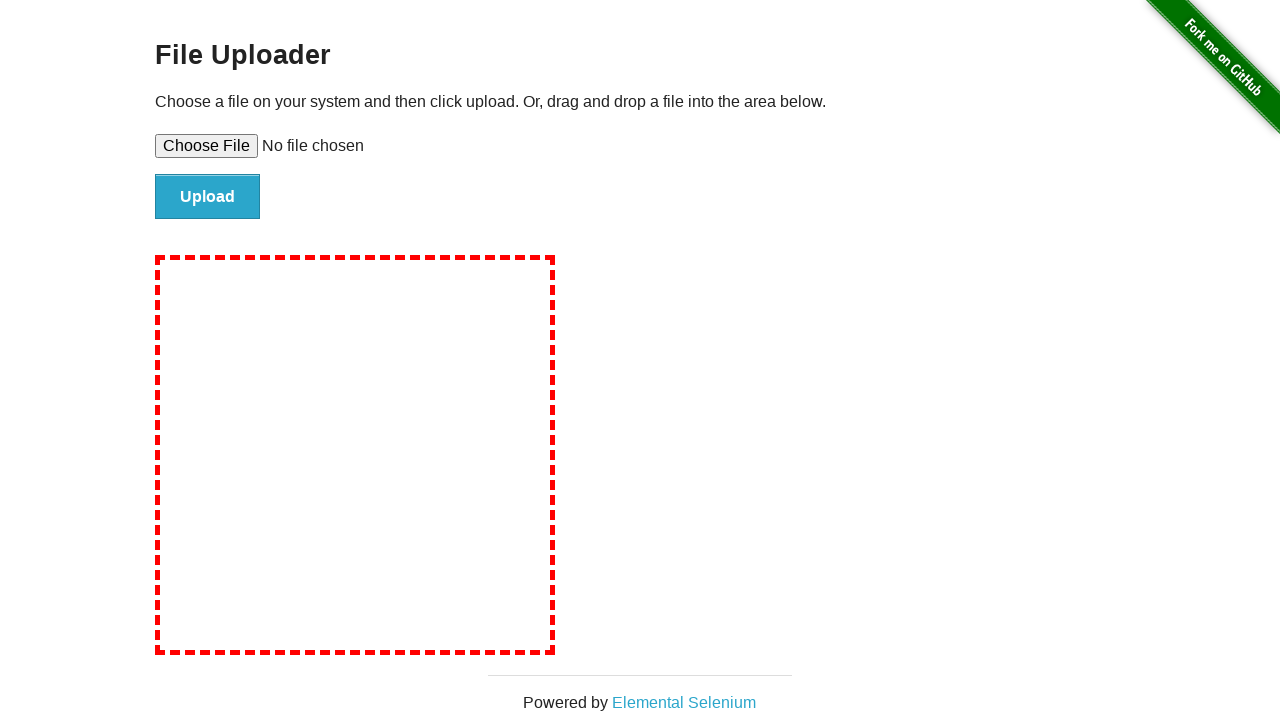

Selected test.txt file for upload
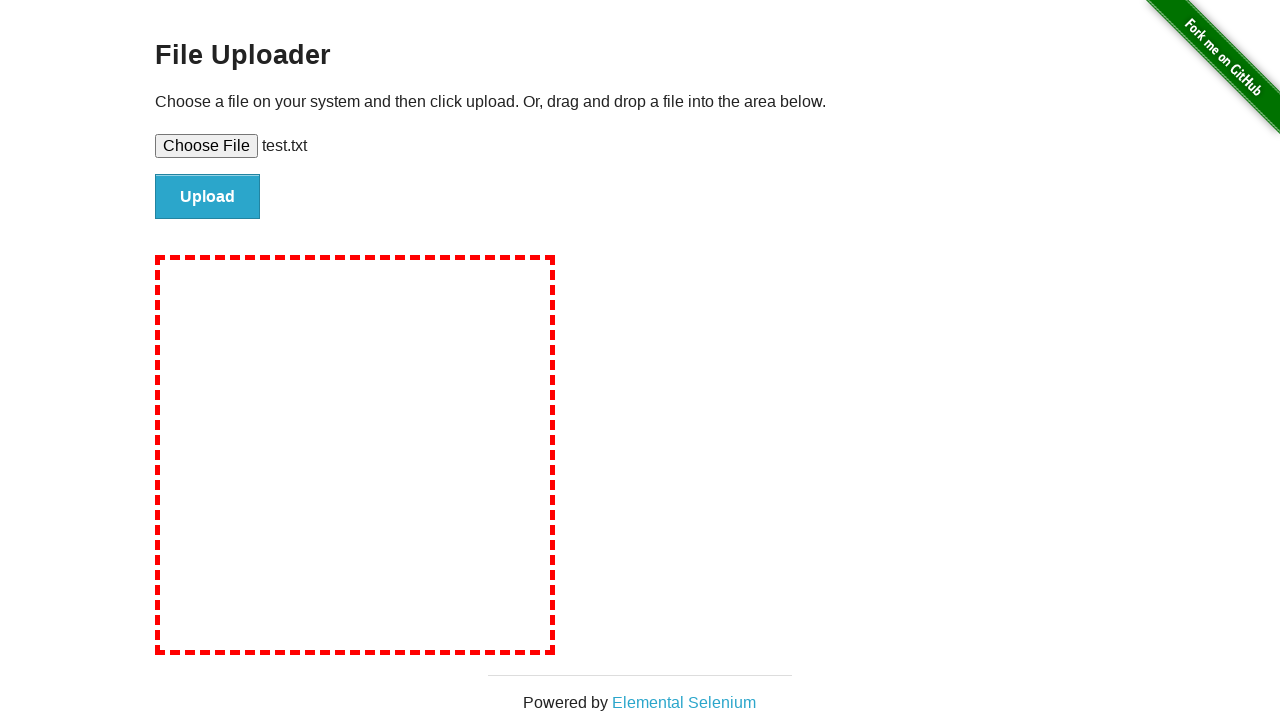

Clicked the upload submit button at (208, 197) on #file-submit
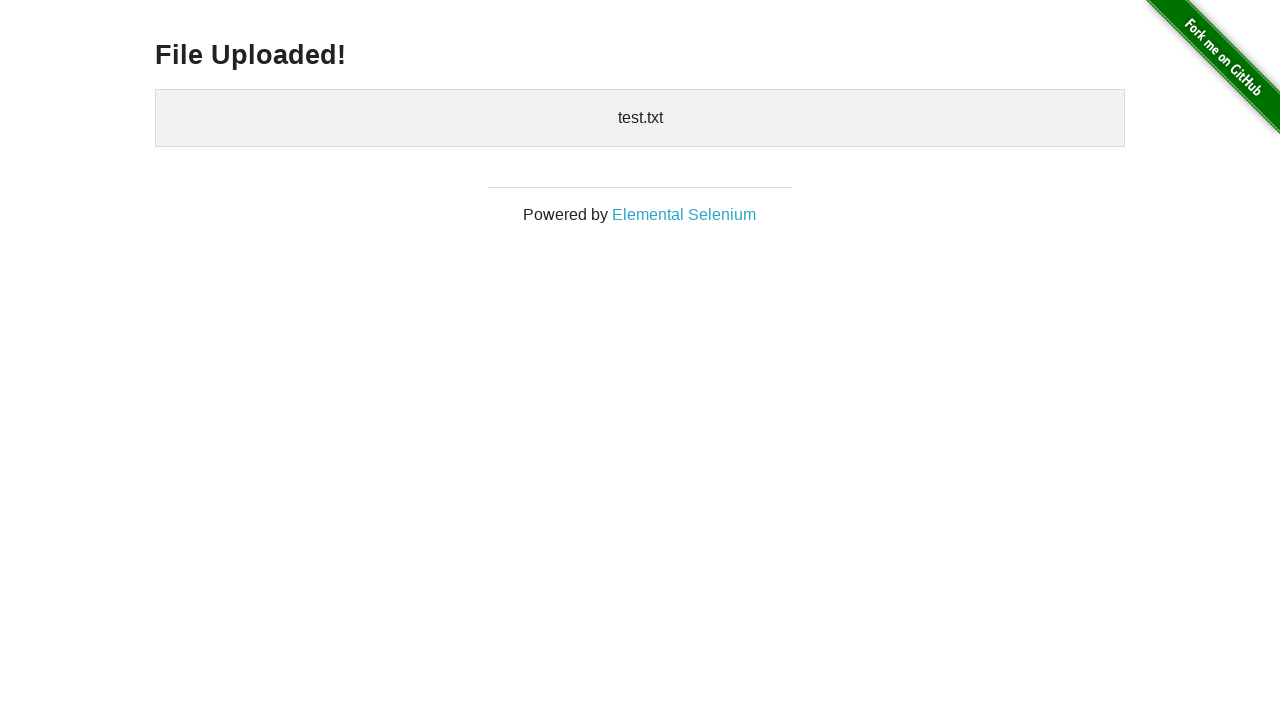

File upload successful - success message displayed
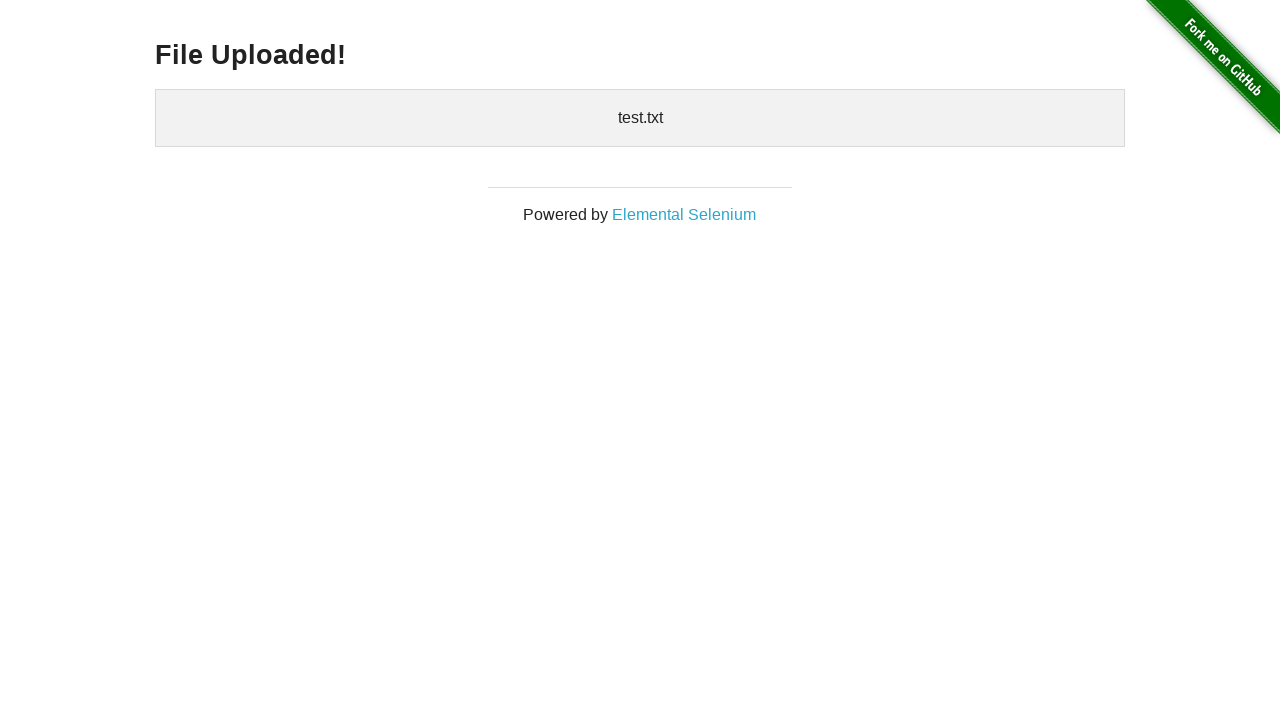

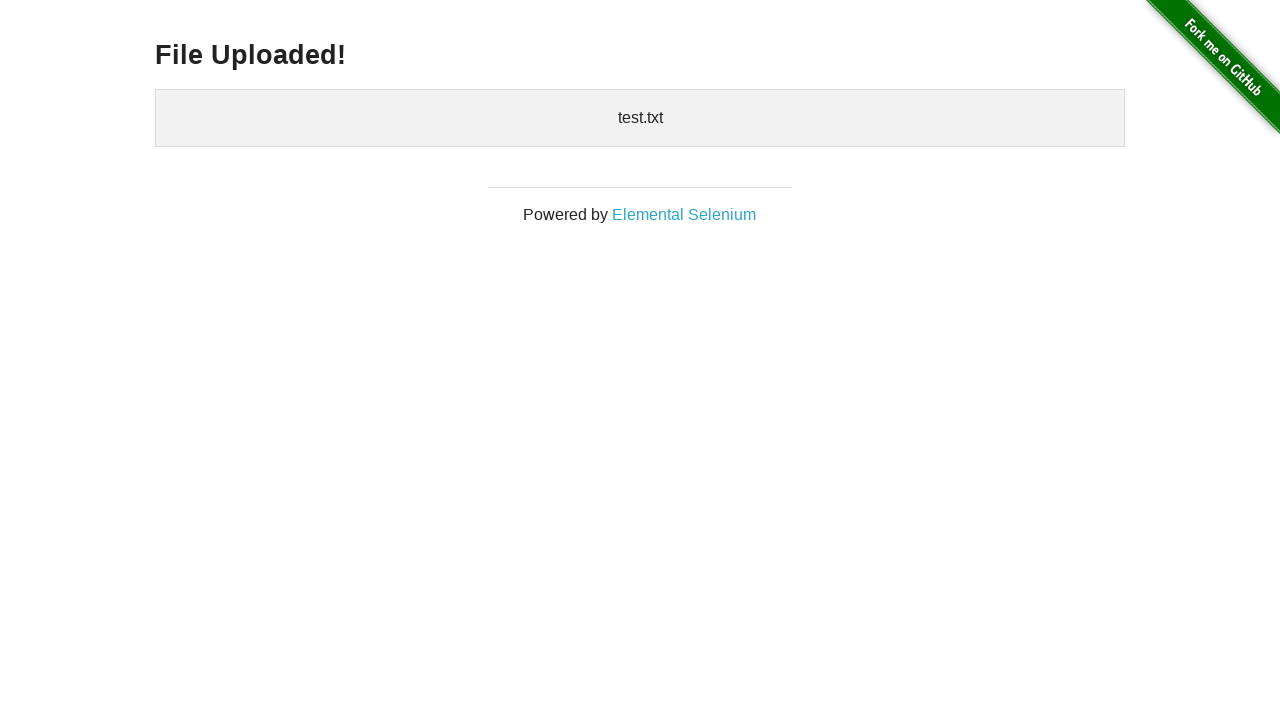